Tests date picker functionality by filling date fields using both direct input and JavaScript execution

Starting URL: http://demo.automationtesting.in/Datepicker.html

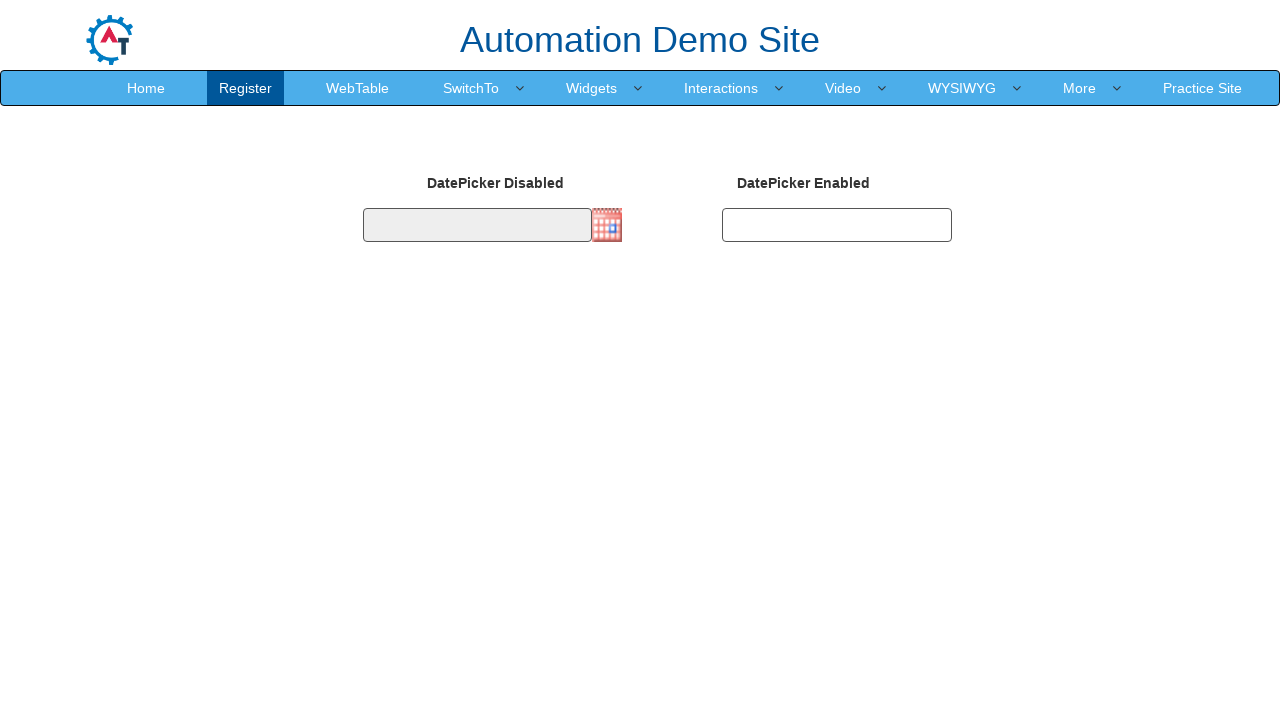

Filled second date picker field with 09/01/2020 using direct input on #datepicker2
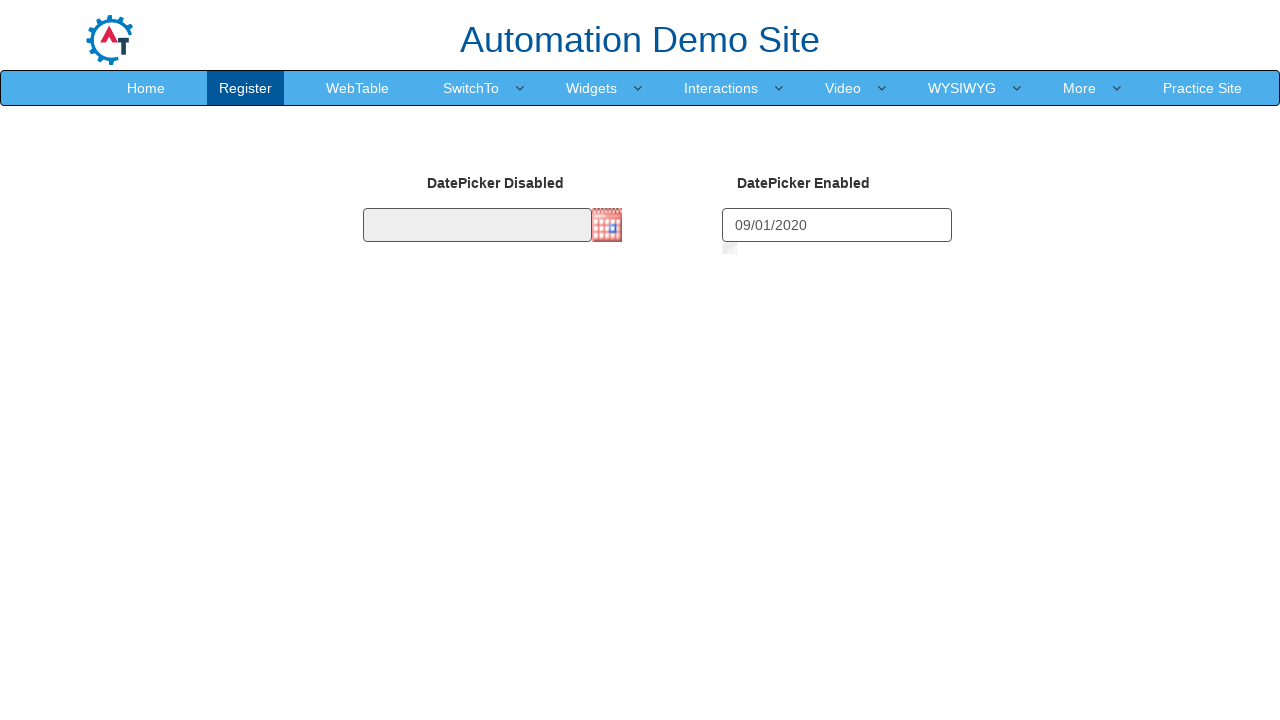

Filled first date picker field with 09/01/2020 using JavaScript execution
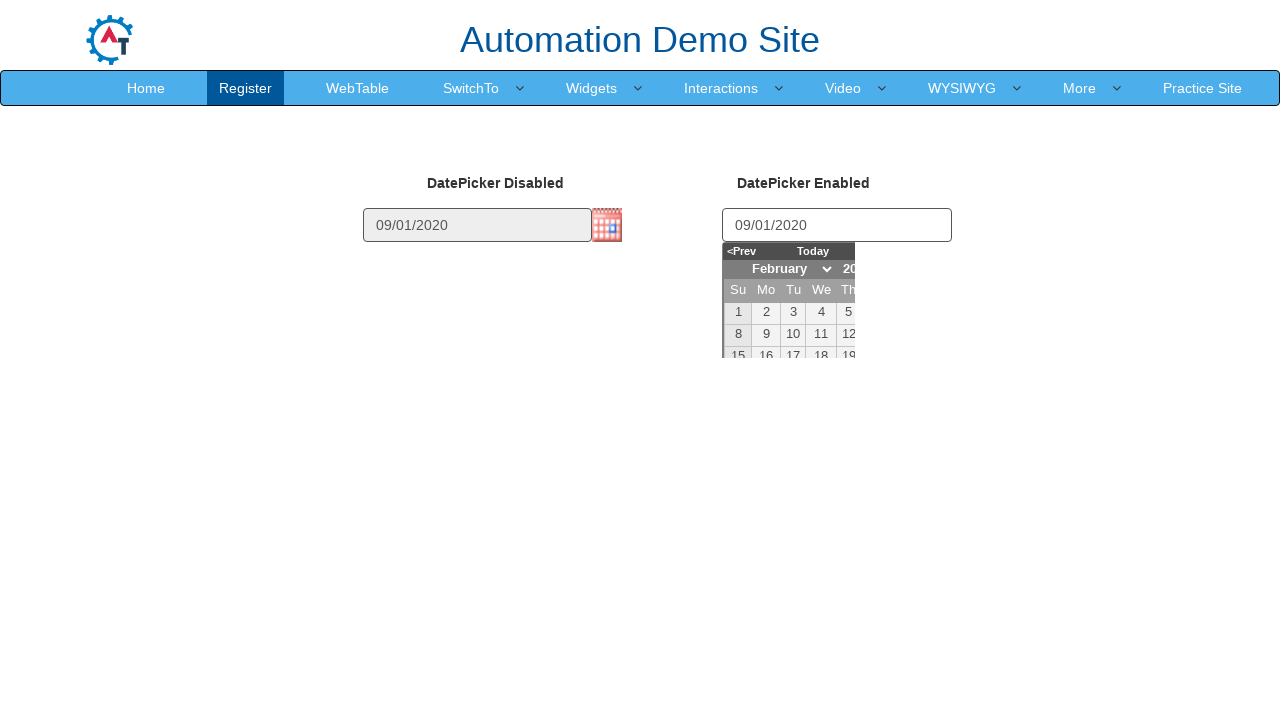

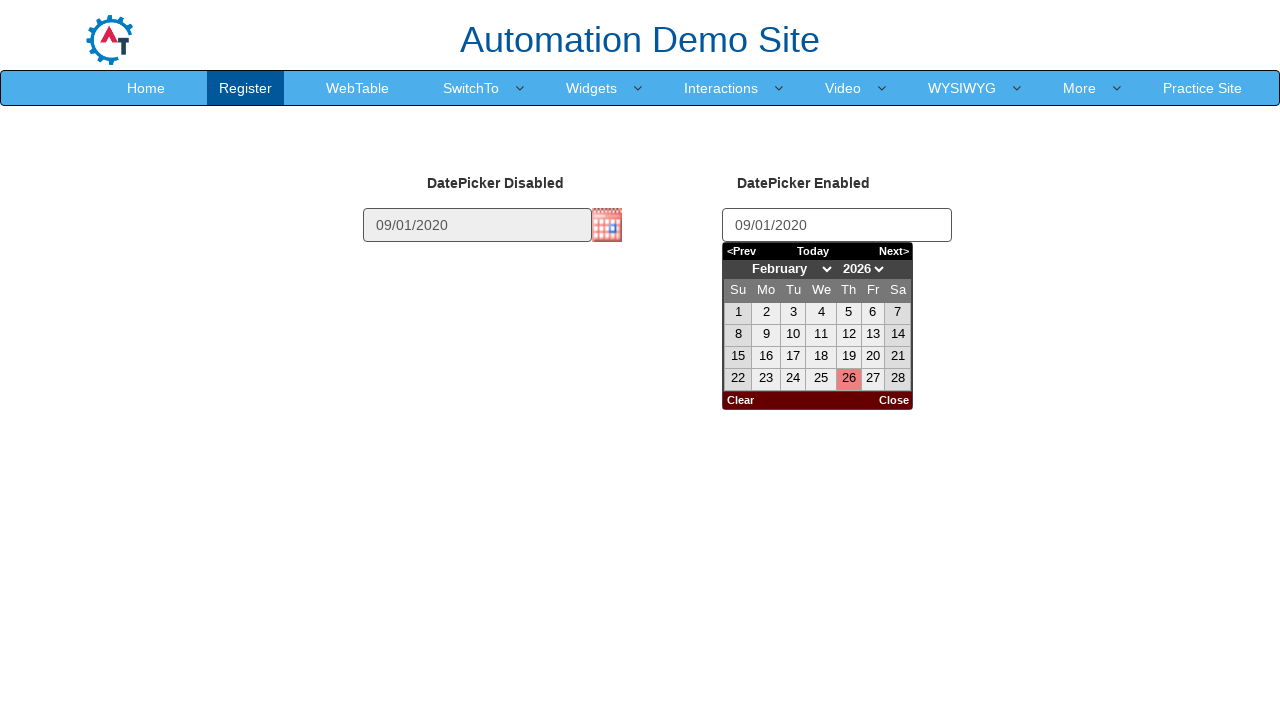